Tests that clicking on the Email column header sorts the text data in ascending order.

Starting URL: http://the-internet.herokuapp.com/tables

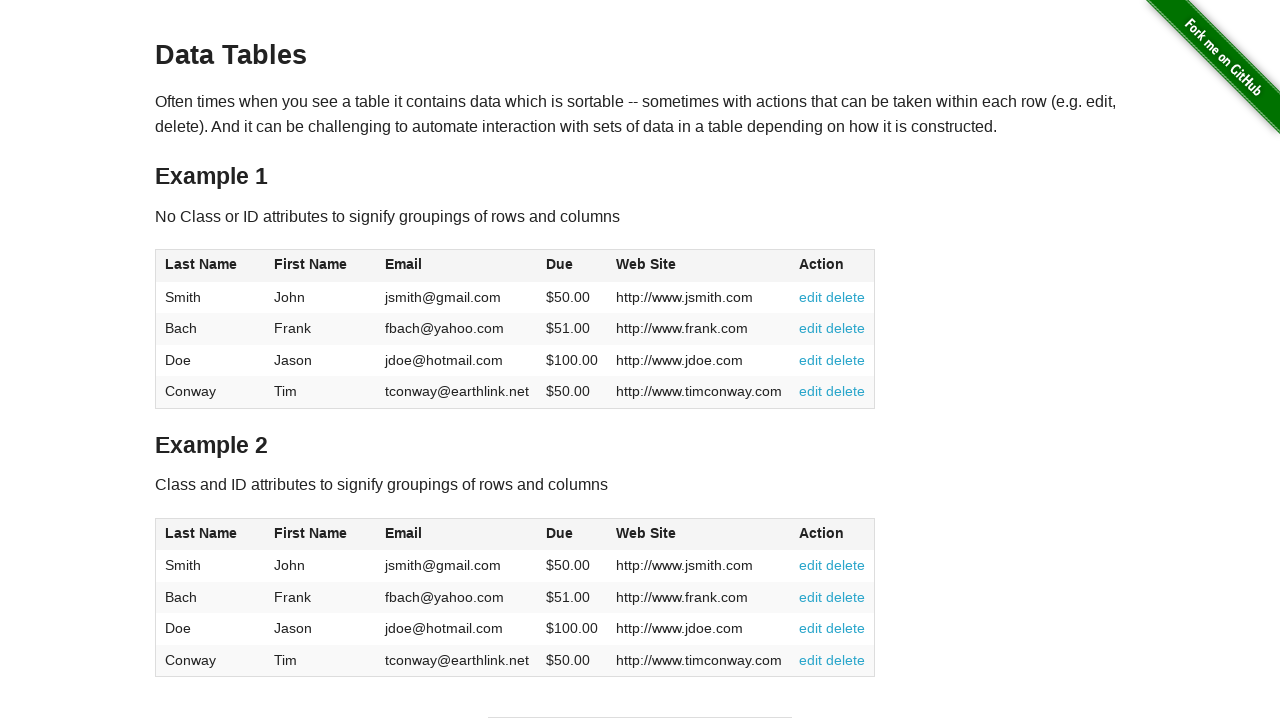

Clicked on Email column header to sort in ascending order at (457, 266) on #table1 thead tr th:nth-of-type(3)
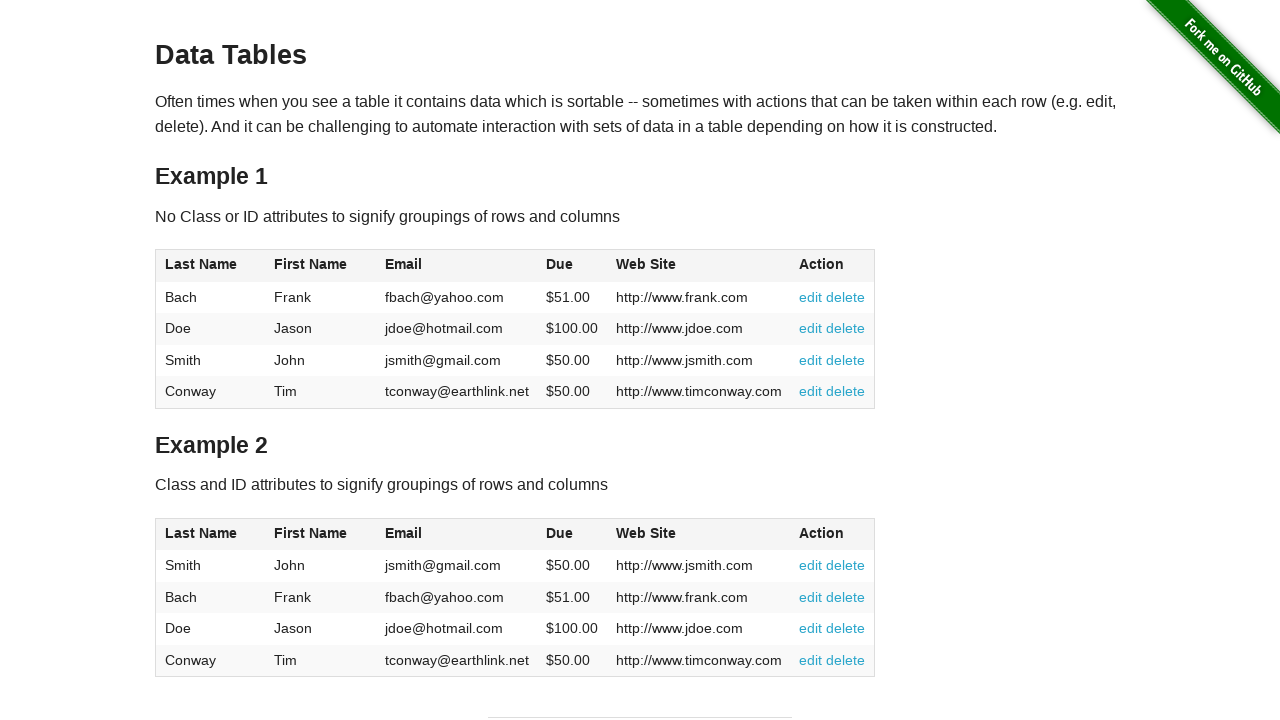

Table sorted by Email column in ascending order
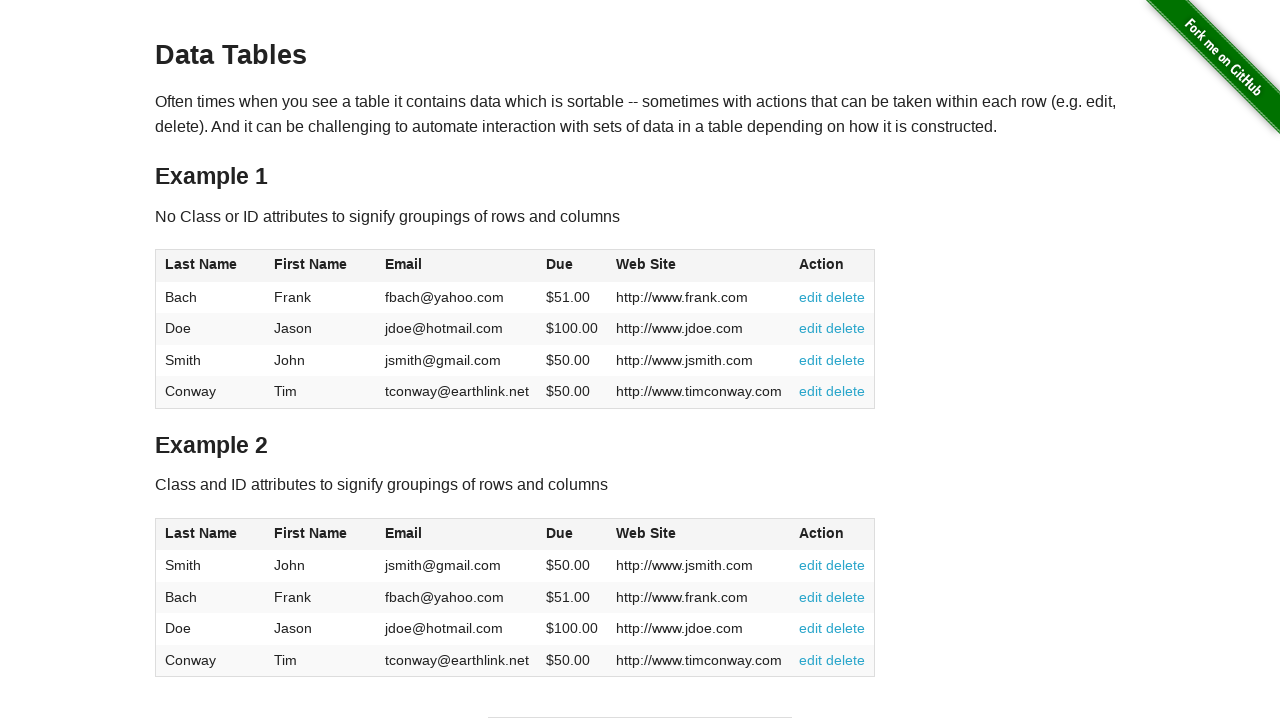

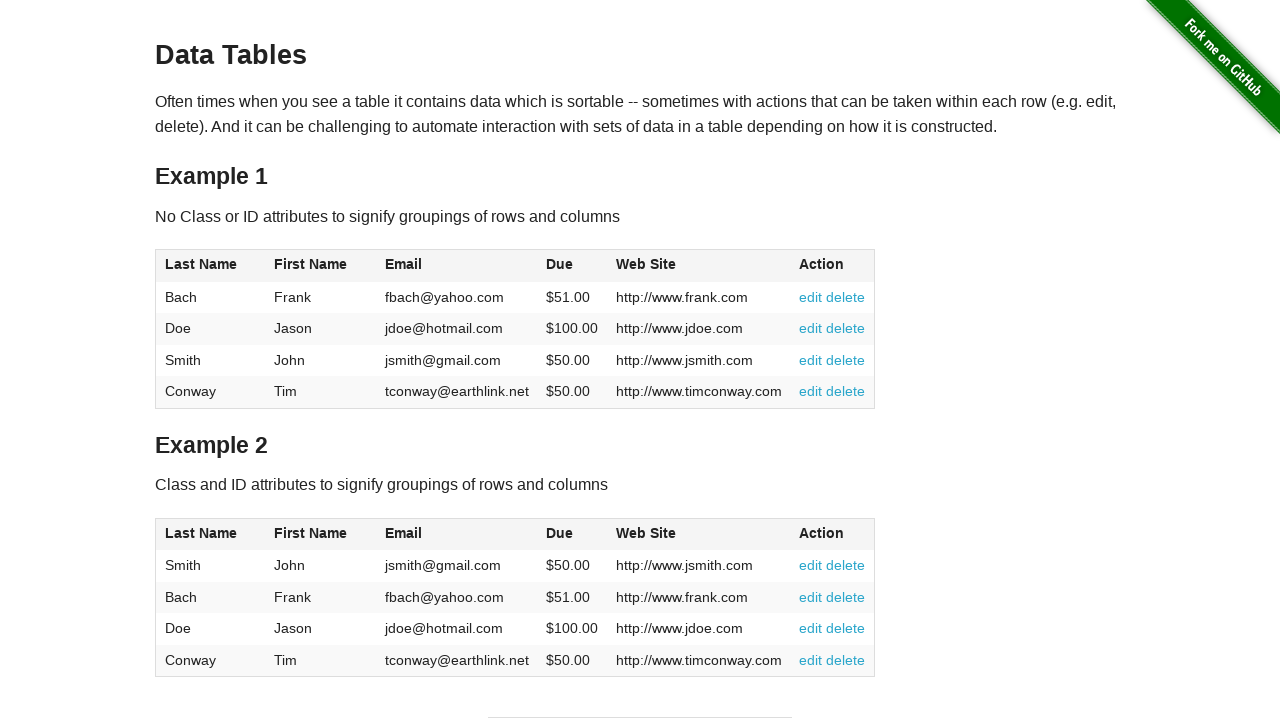